Navigates to the T-Rex runner game, starts the game by clicking the canvas and pressing space, then performs a series of jumps while checking if the game is still running (not crashed).

Starting URL: https://trex-runner.com/

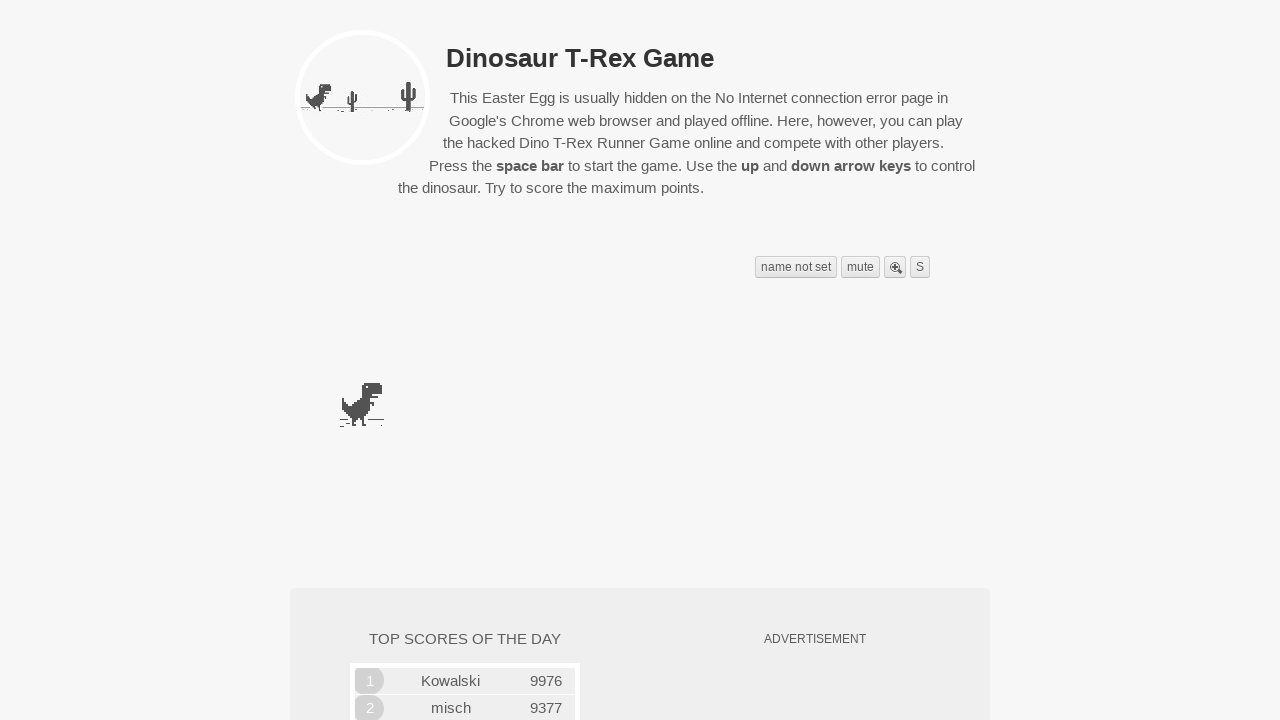

Game canvas loaded successfully
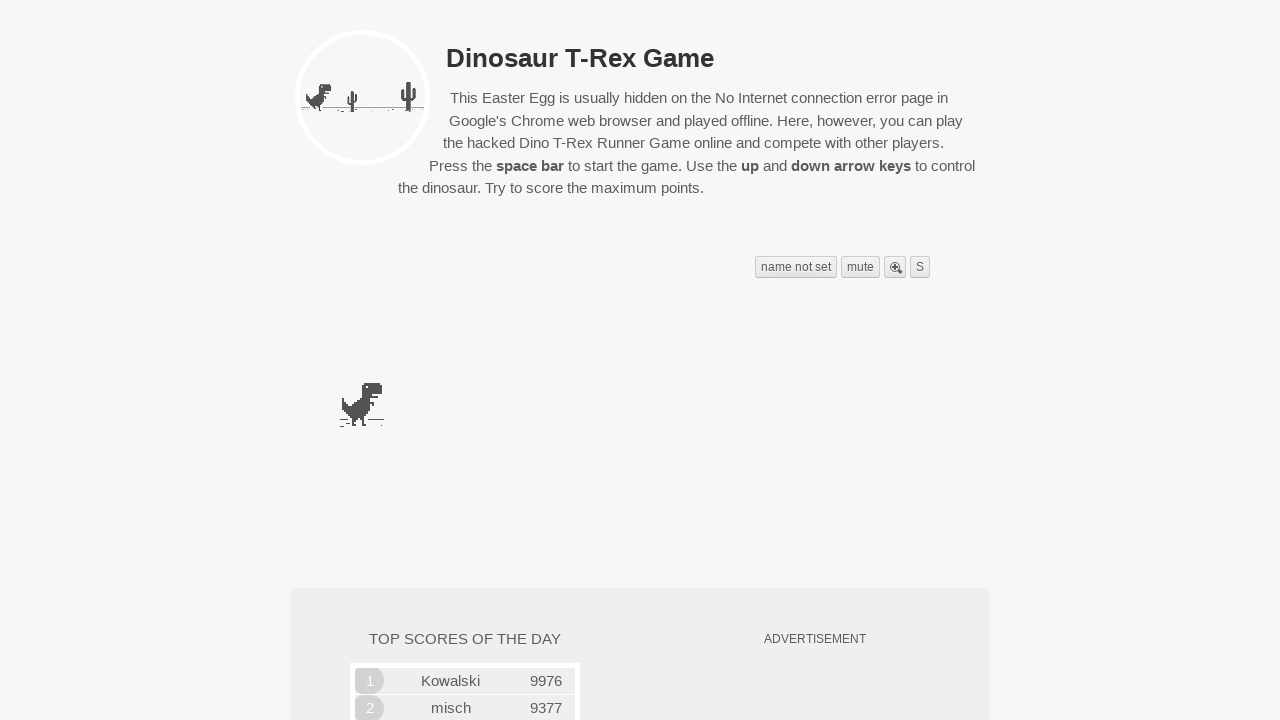

Clicked on game canvas to focus it at (362, 361) on .runner-container .runner-canvas
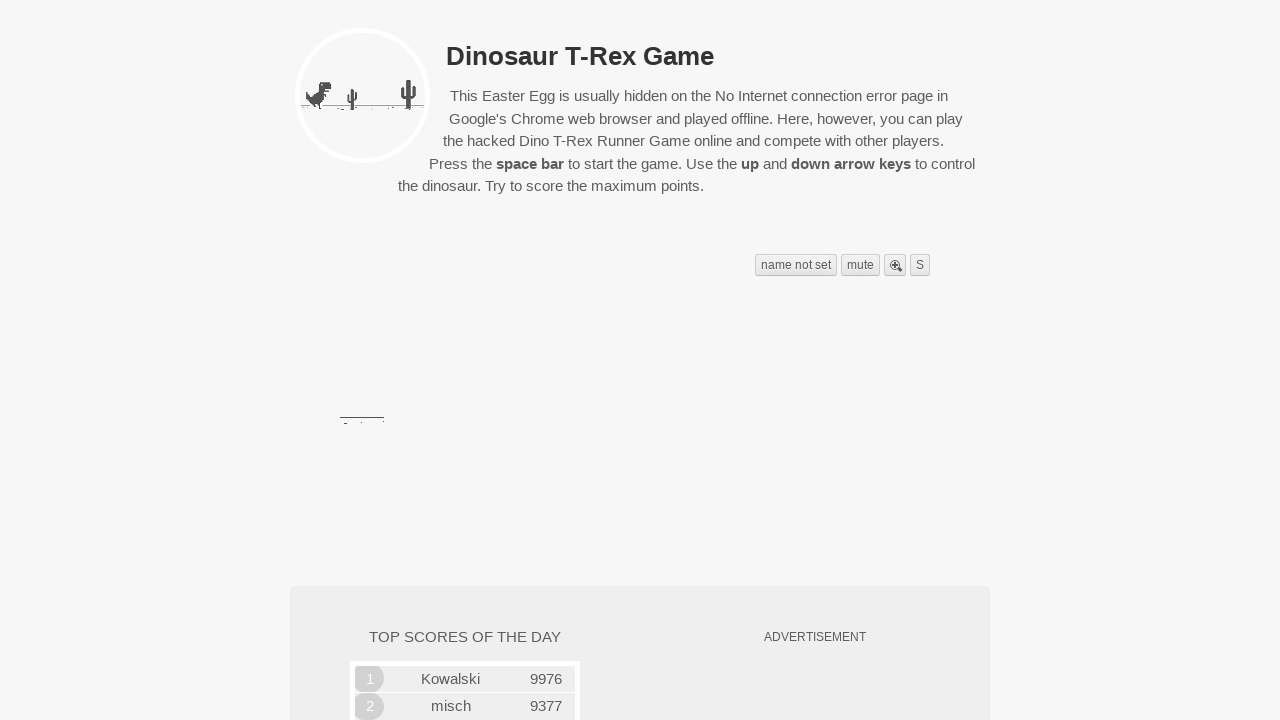

Waited 2 seconds for game to be ready
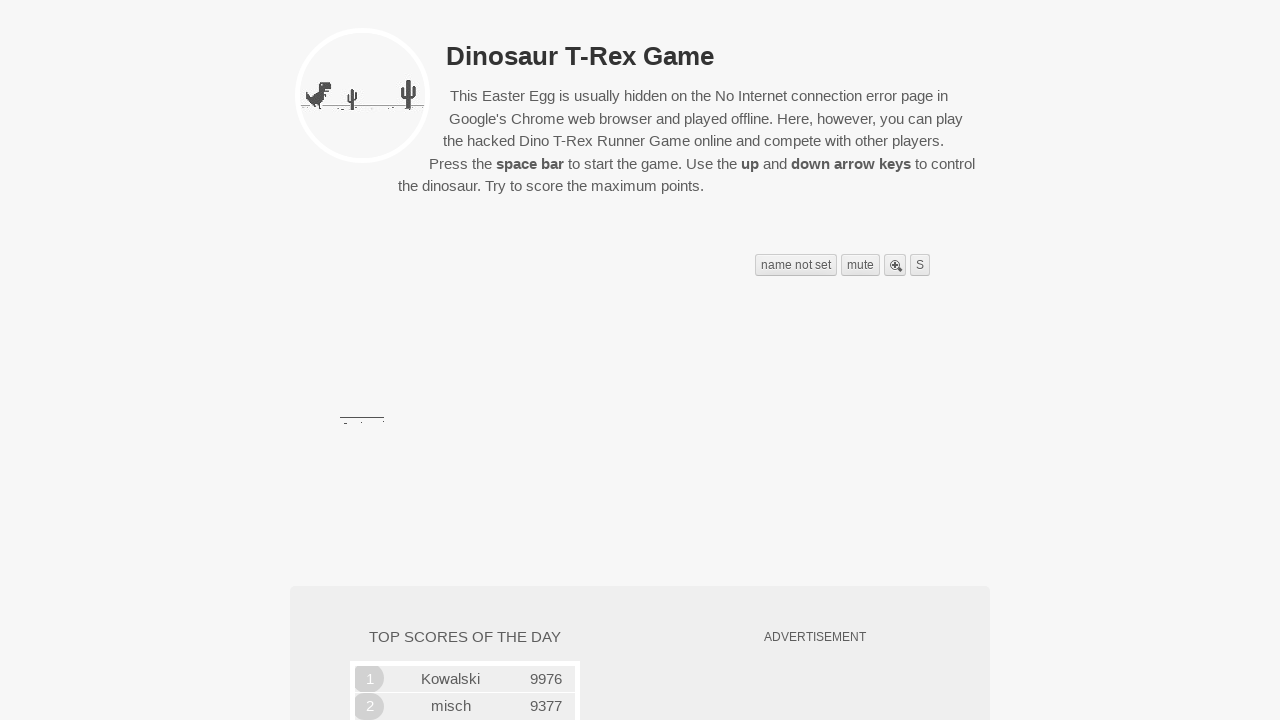

Pressed space to start the game
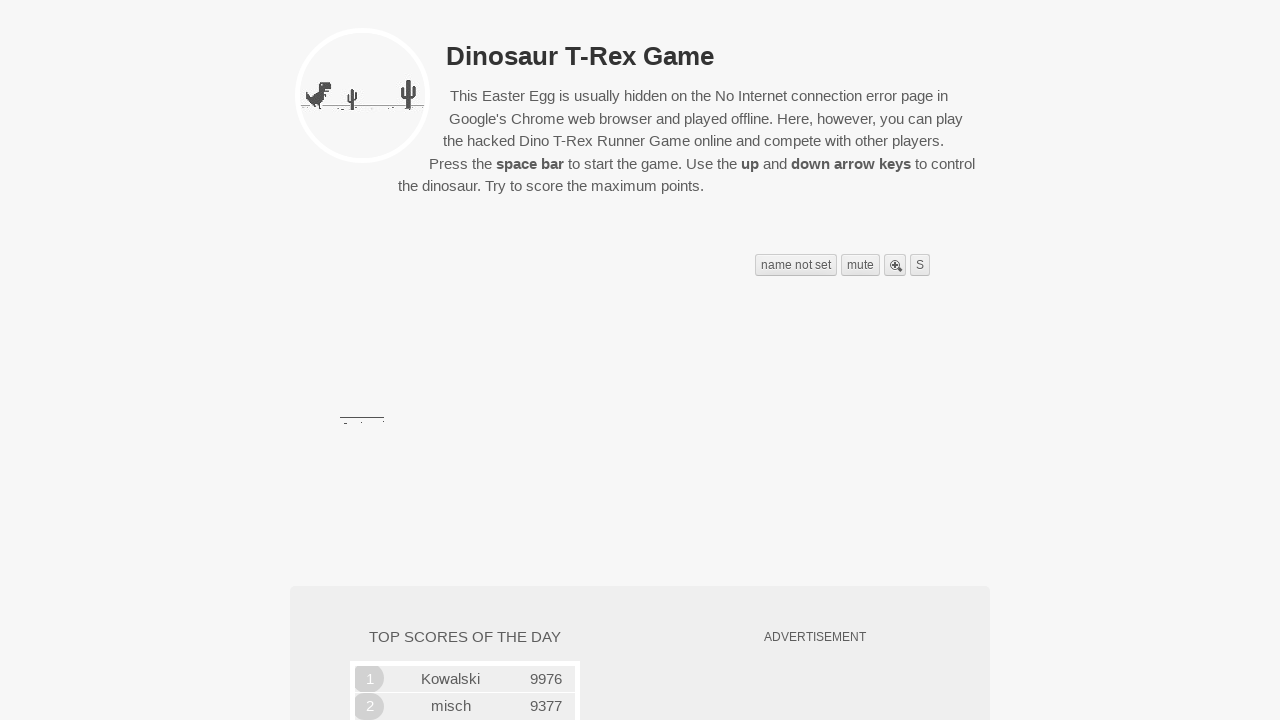

Waited 2 seconds for game to fully start
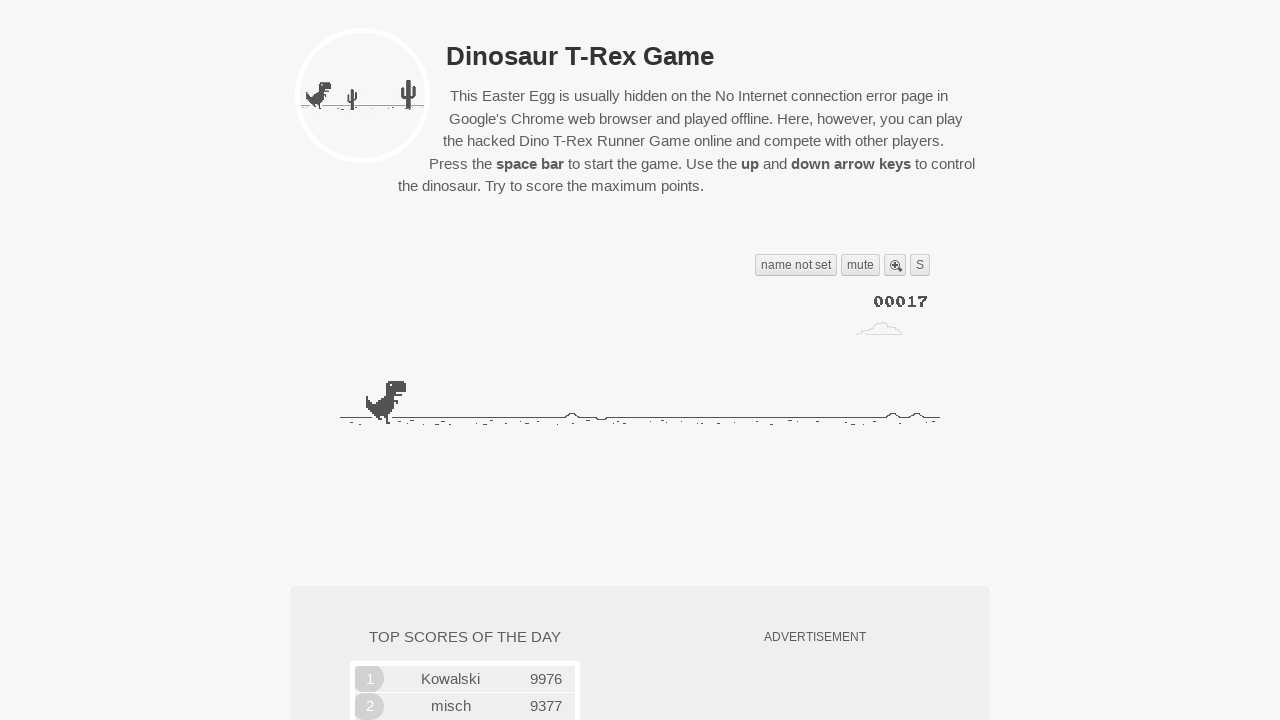

Performed jump 1 of 5
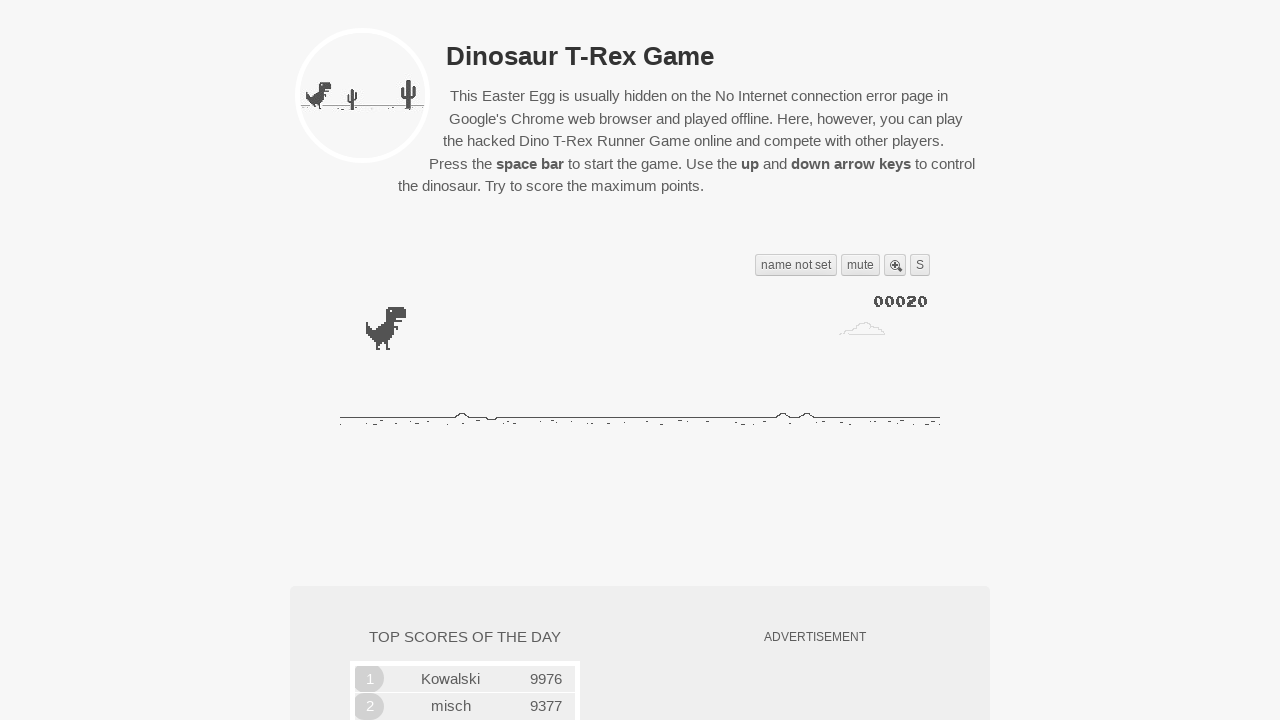

Waited 500ms between jumps
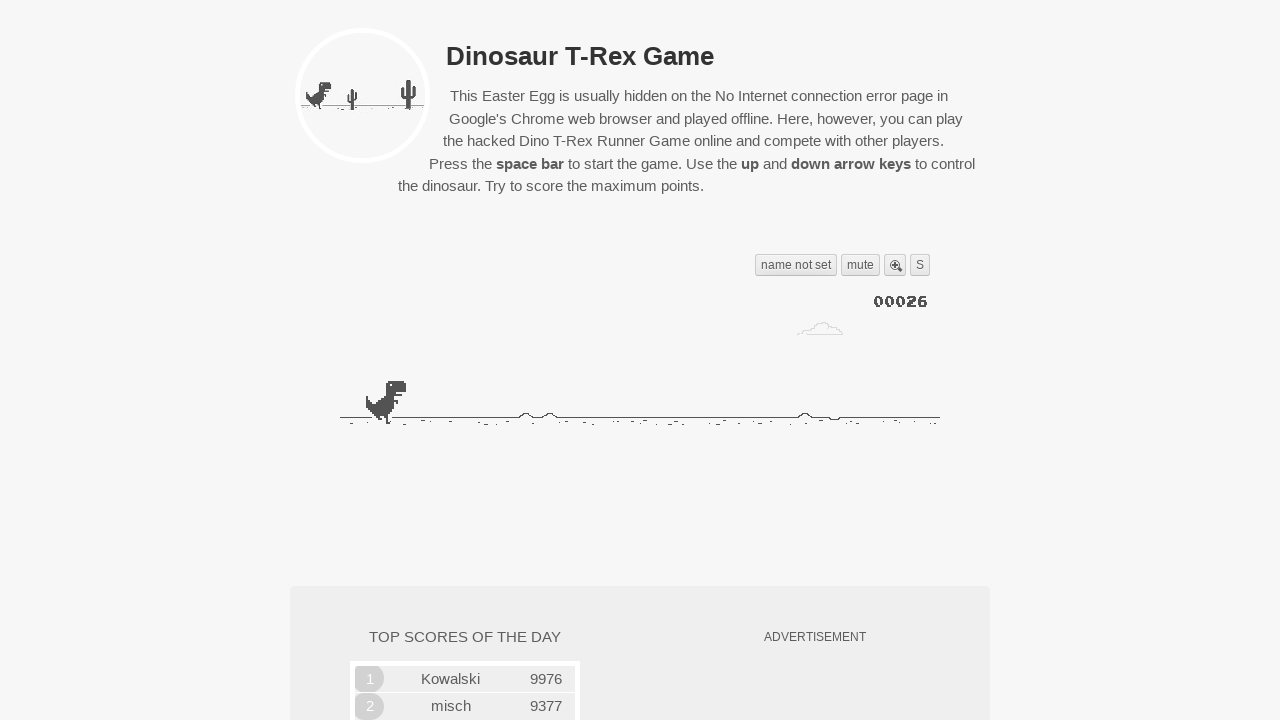

Performed jump 2 of 5
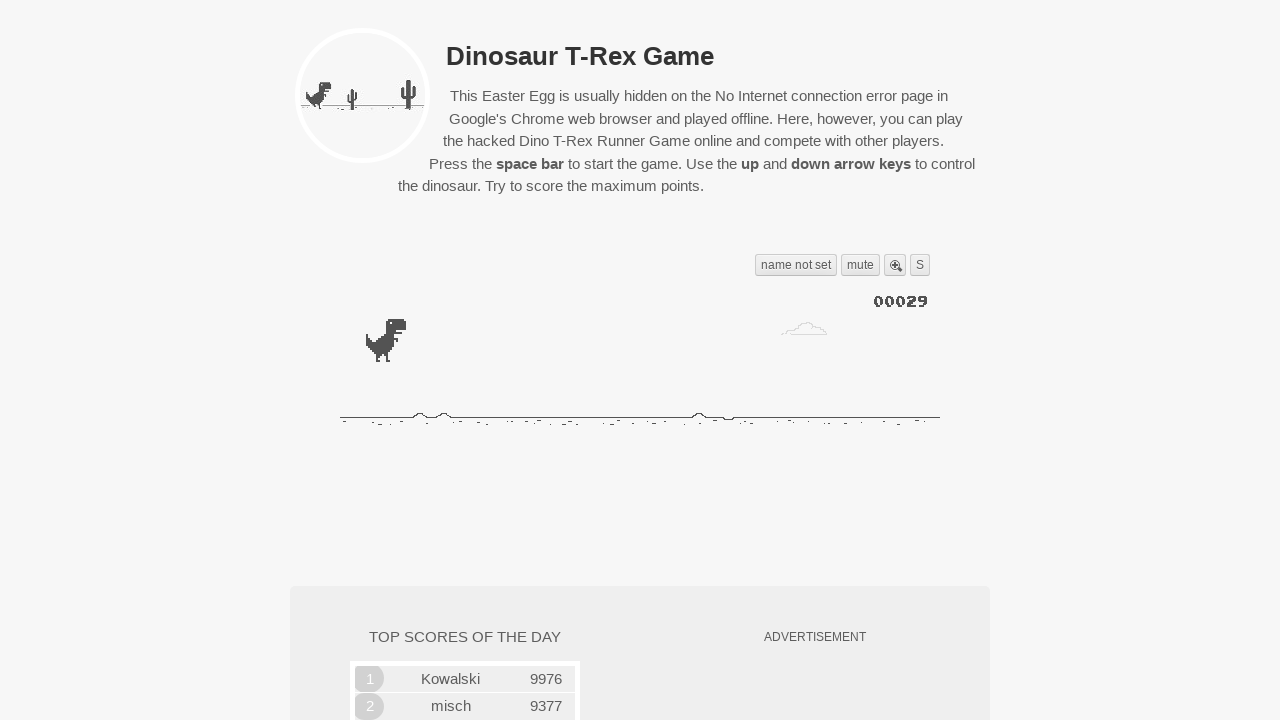

Waited 500ms between jumps
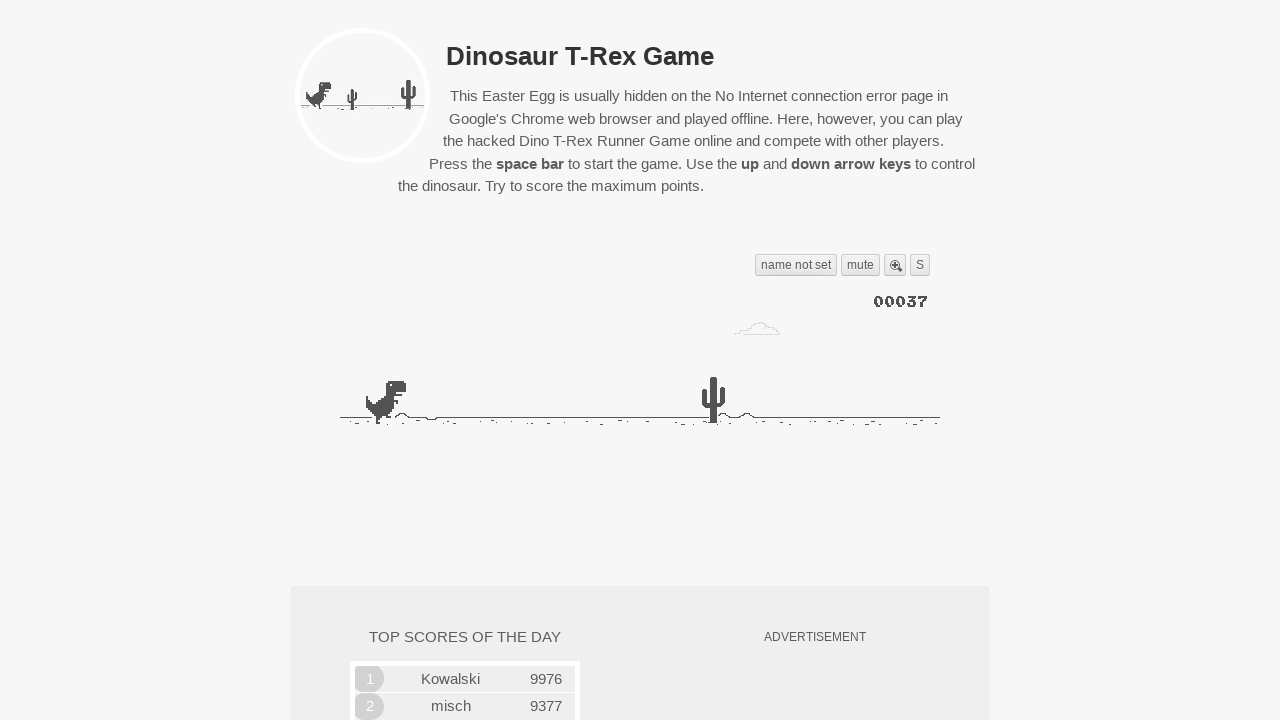

Performed jump 3 of 5
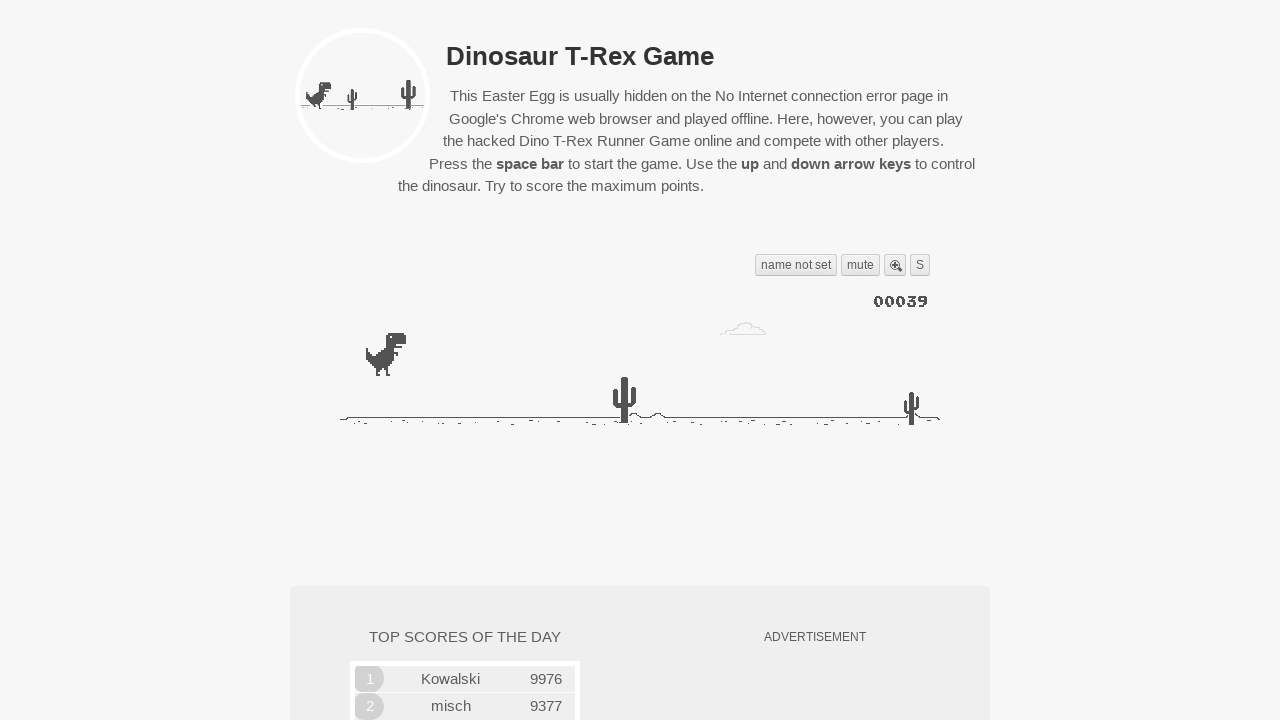

Waited 500ms between jumps
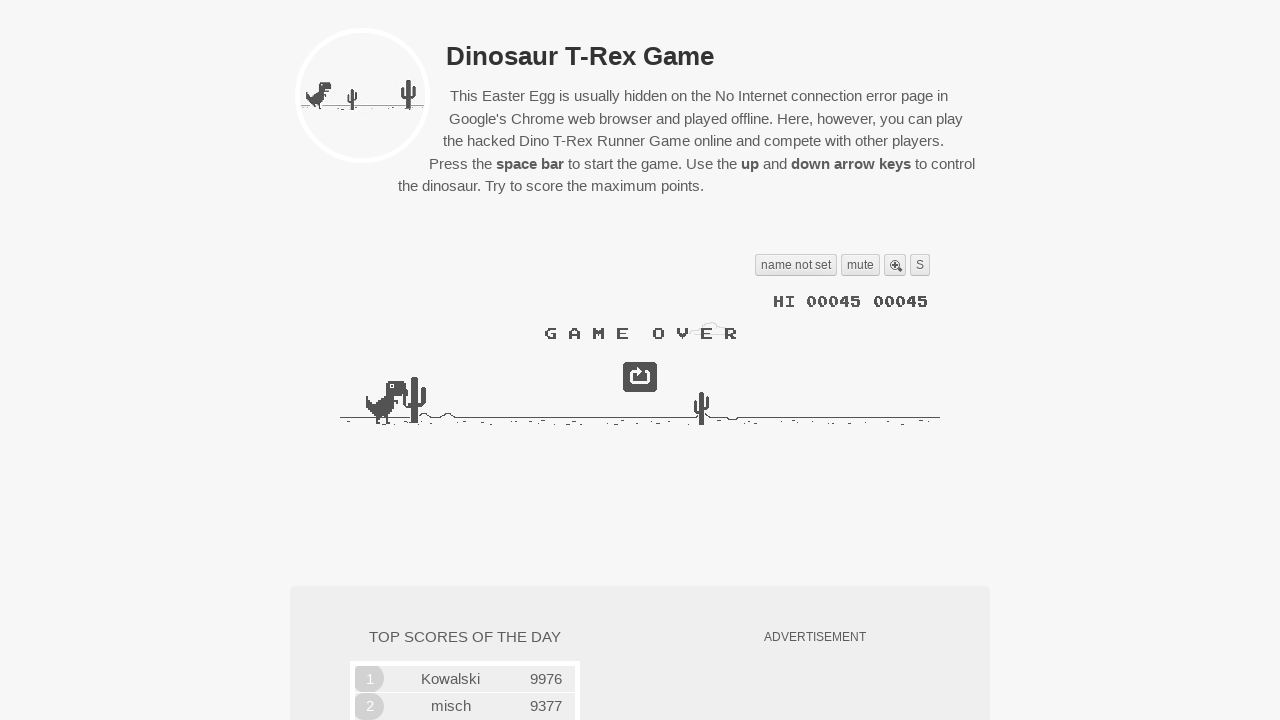

Performed jump 4 of 5
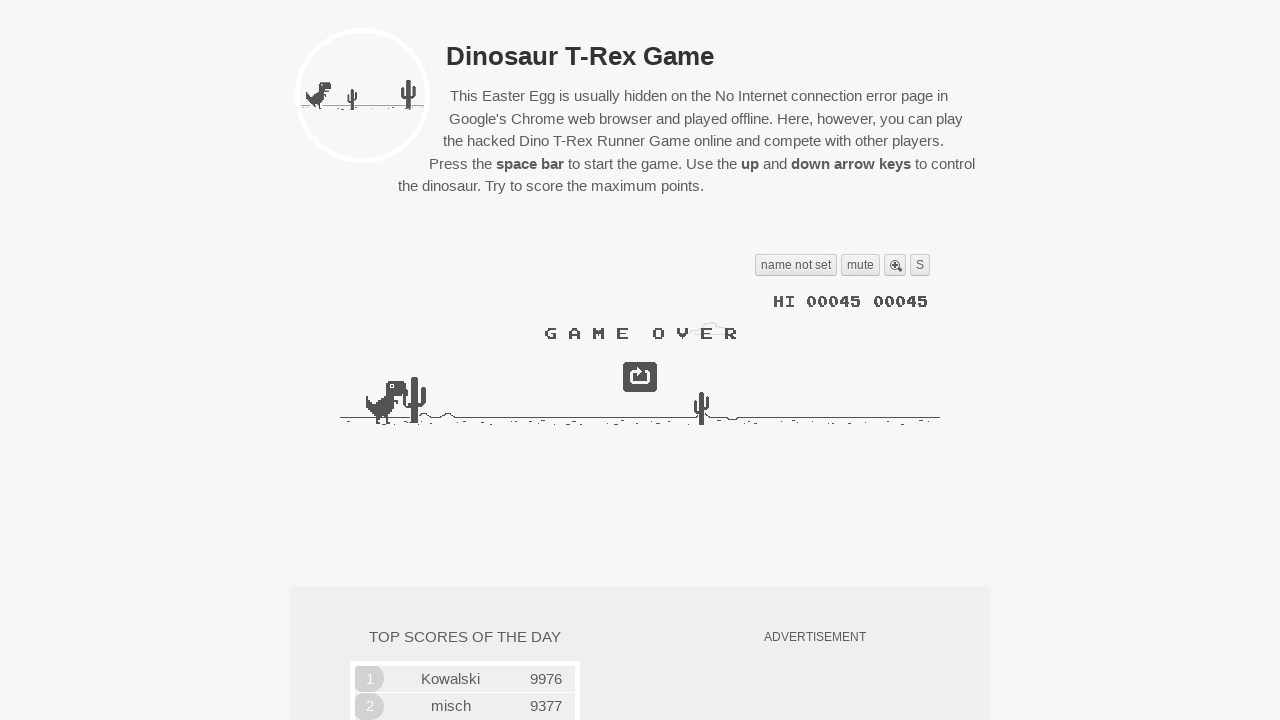

Waited 500ms between jumps
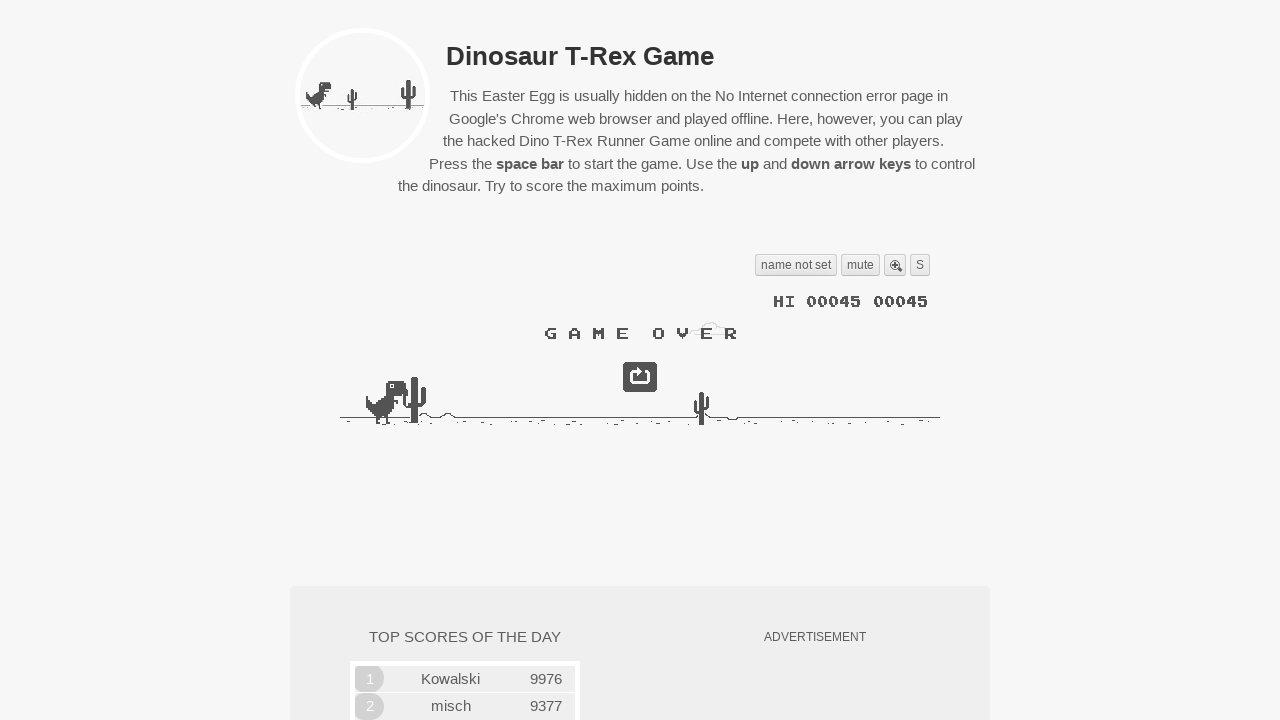

Performed jump 5 of 5
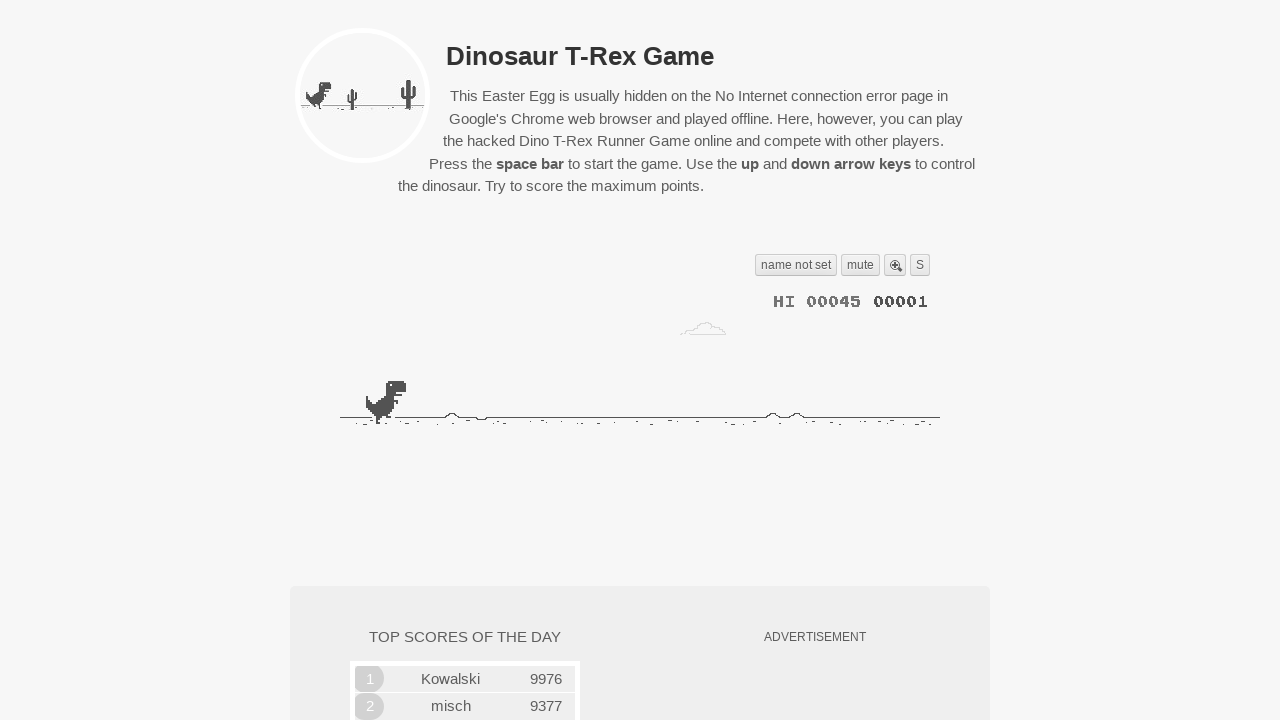

Waited 500ms between jumps
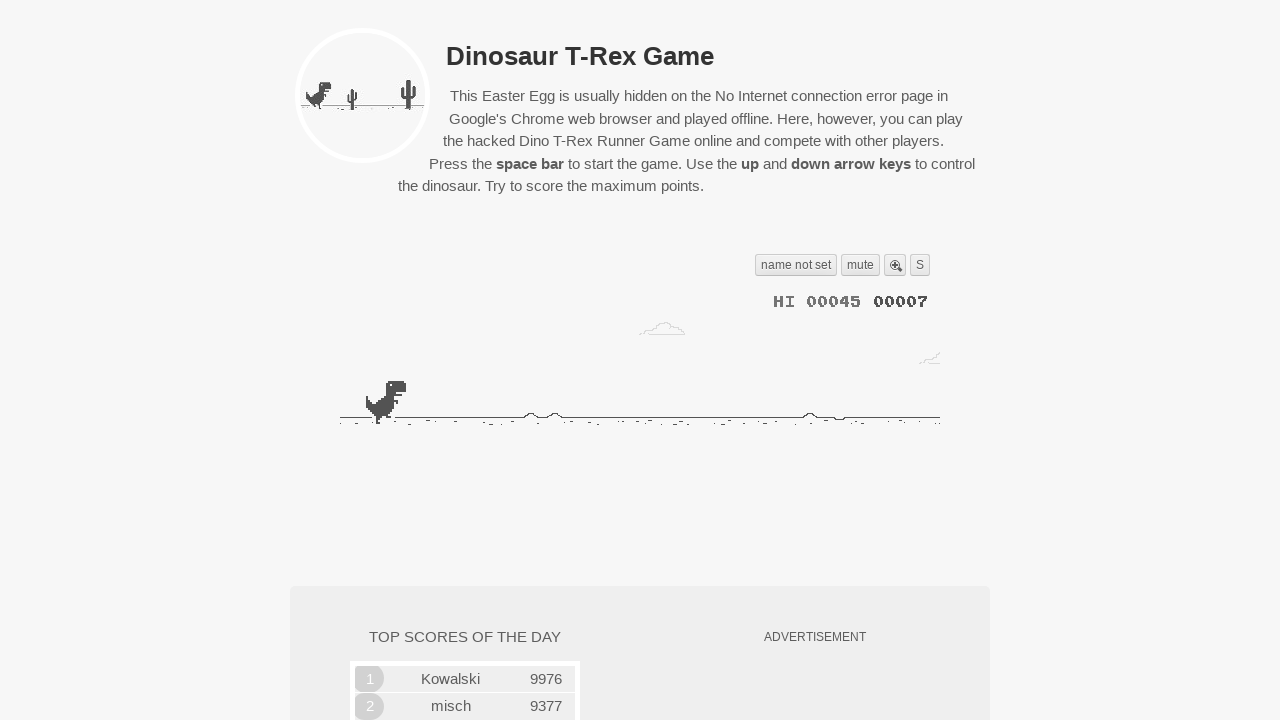

Evaluated game state: {'playing': None, 'crashed': False}
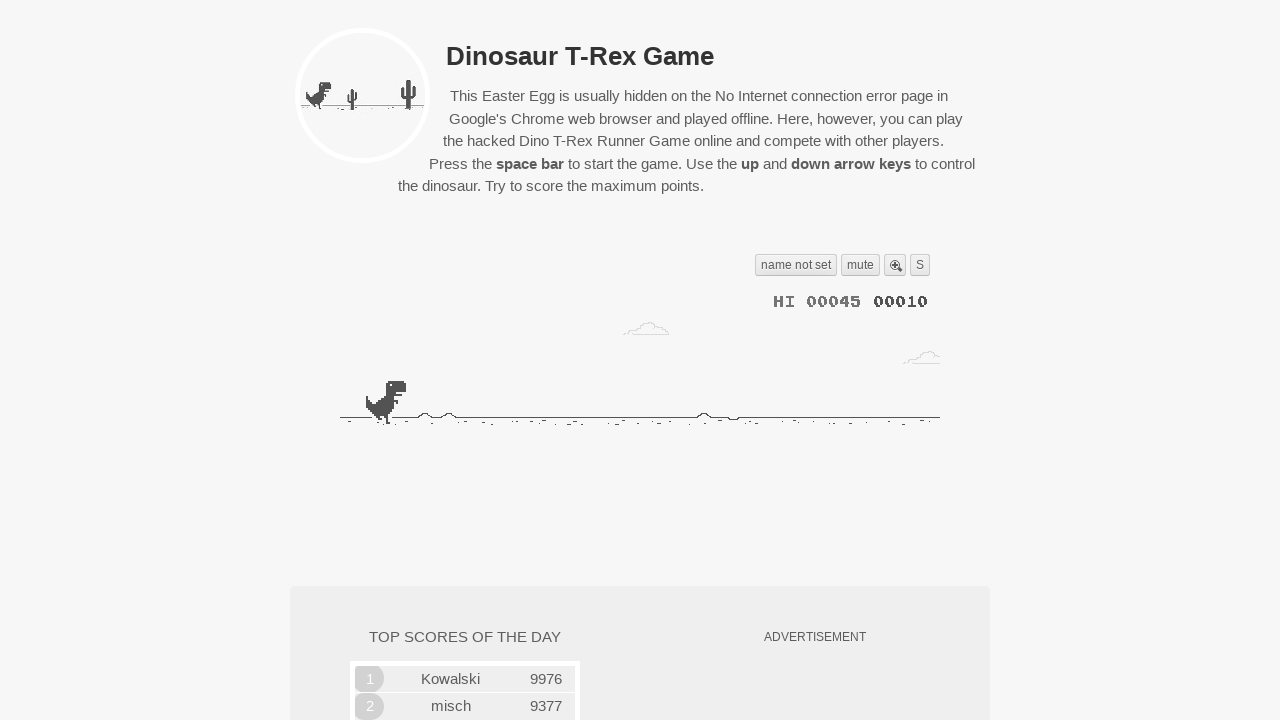

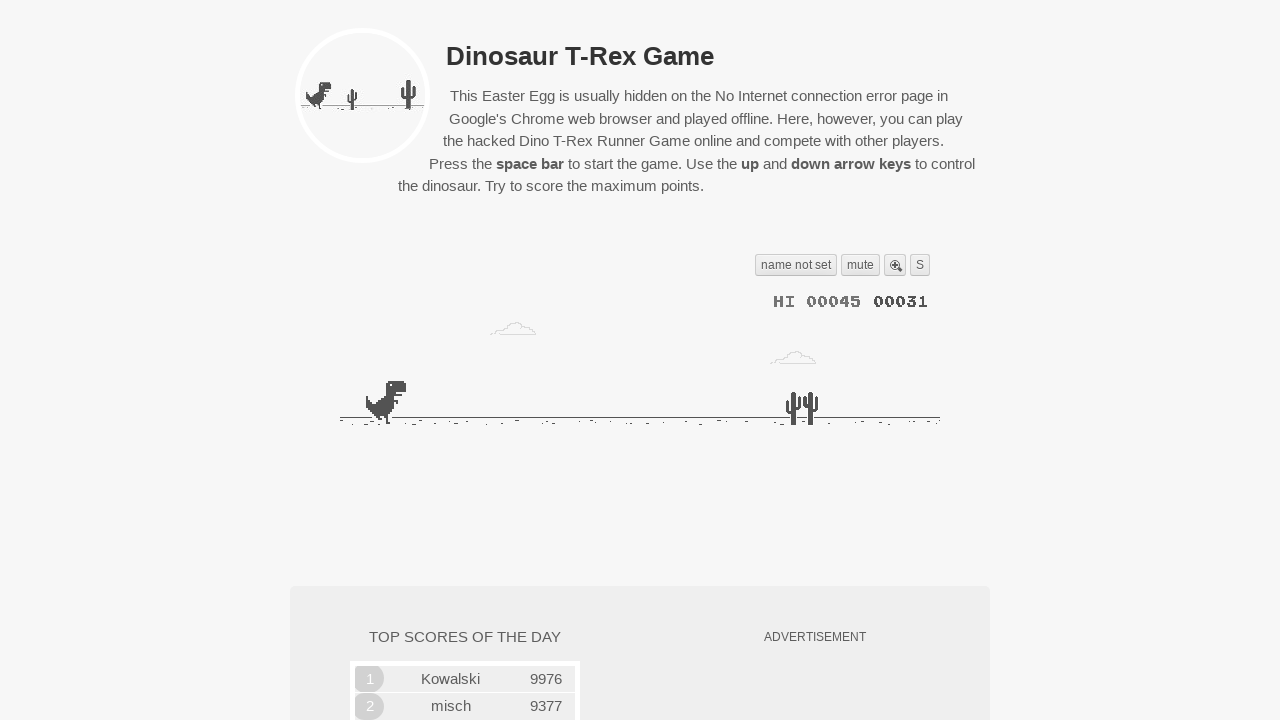